Tests the signup flow and navigation to users page by filling out the signup form and clicking on the users link

Starting URL: https://selenium-blog.herokuapp.com

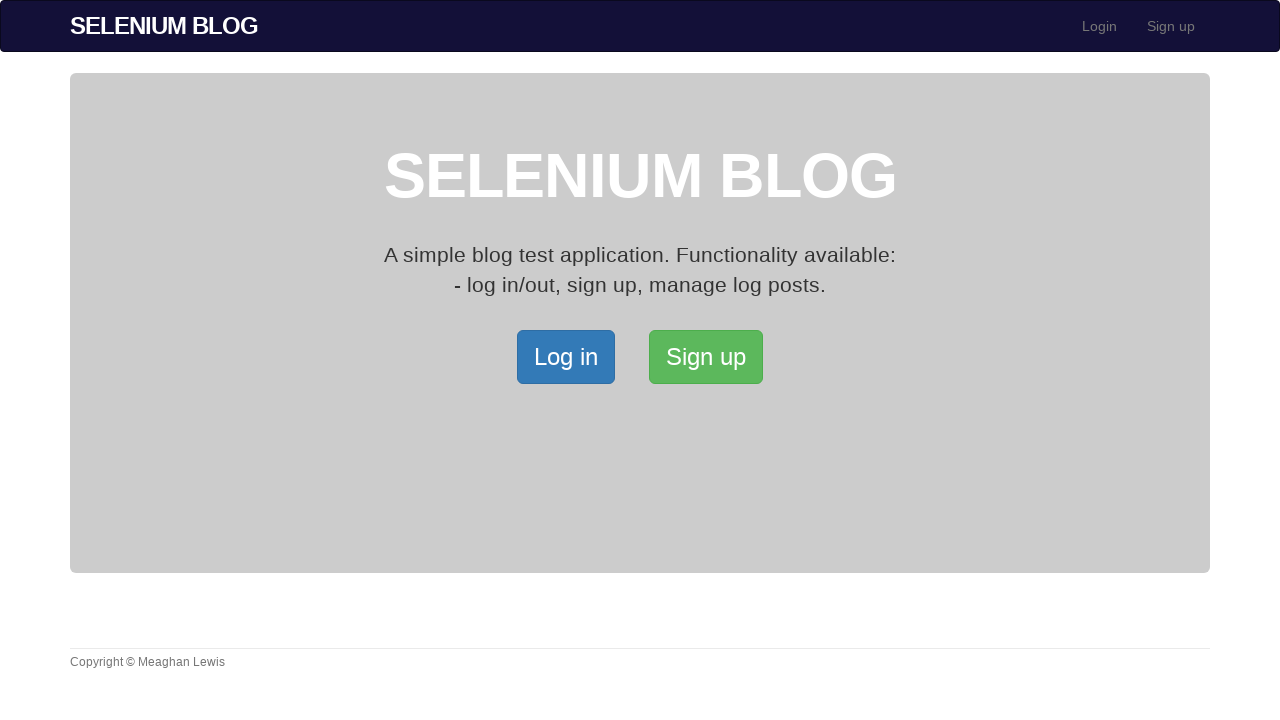

Clicked Signup button to open signup page at (706, 357) on xpath=/html/body/div[2]/div/a[2]
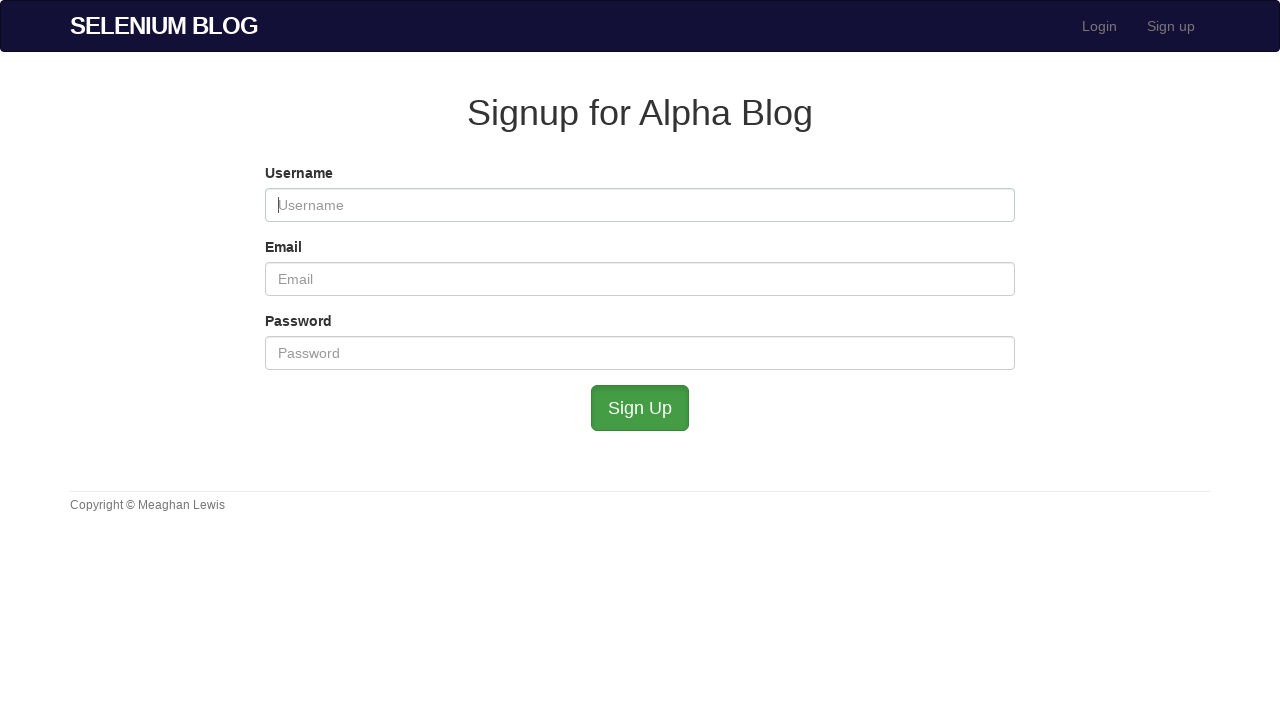

Filled username field with 'testuser347' on #user_username
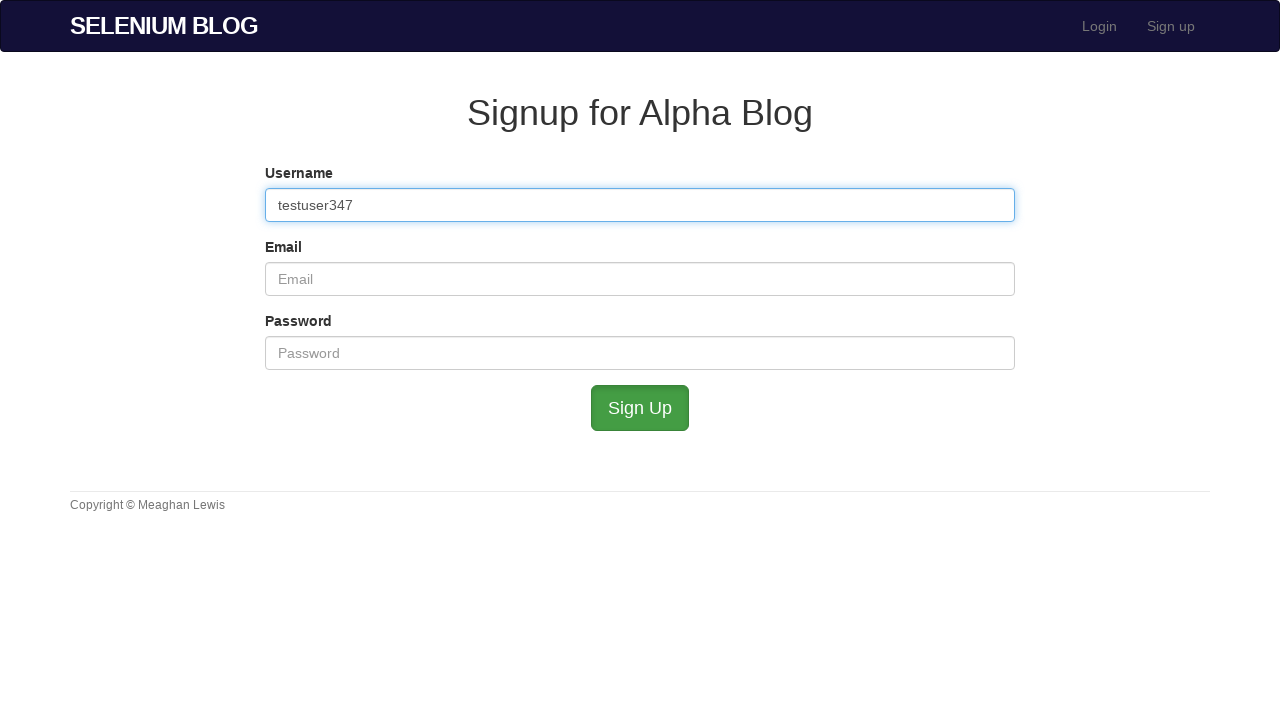

Filled email field with 'testuser347@example.com' on #user_email
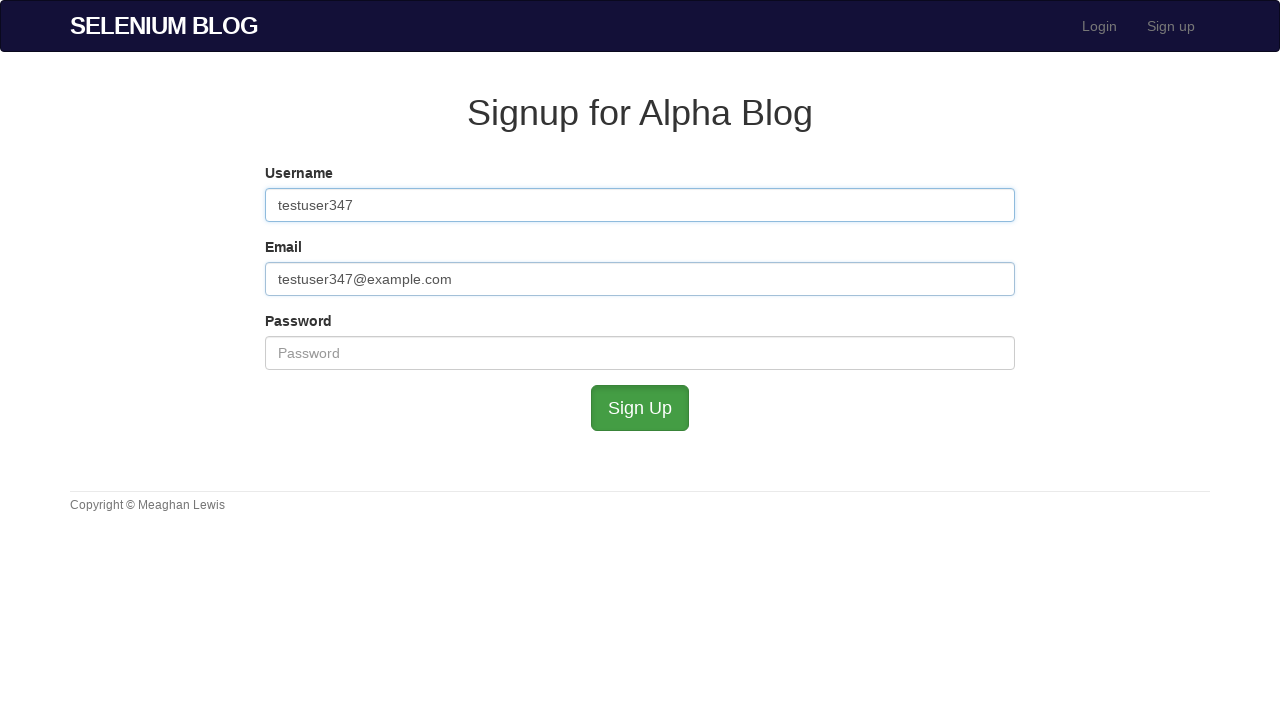

Filled password field with 'TestPass123!' on #user_password
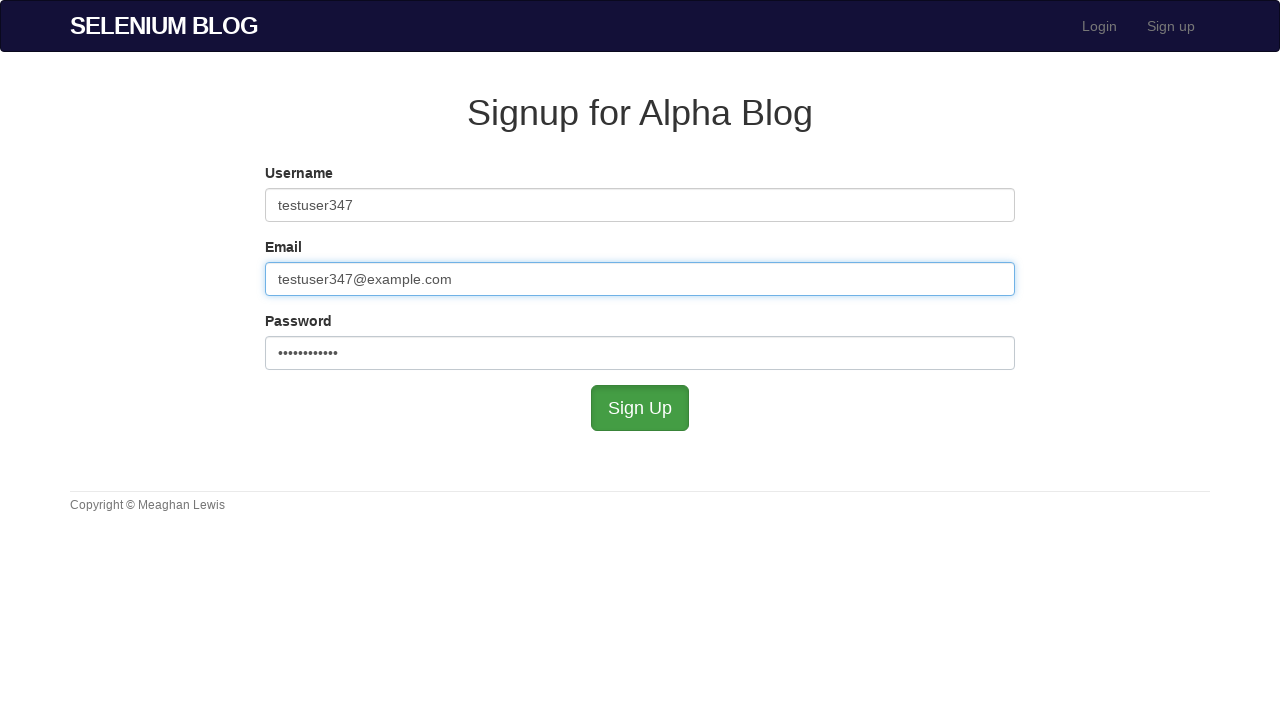

Clicked submit button to complete signup at (640, 408) on #submit
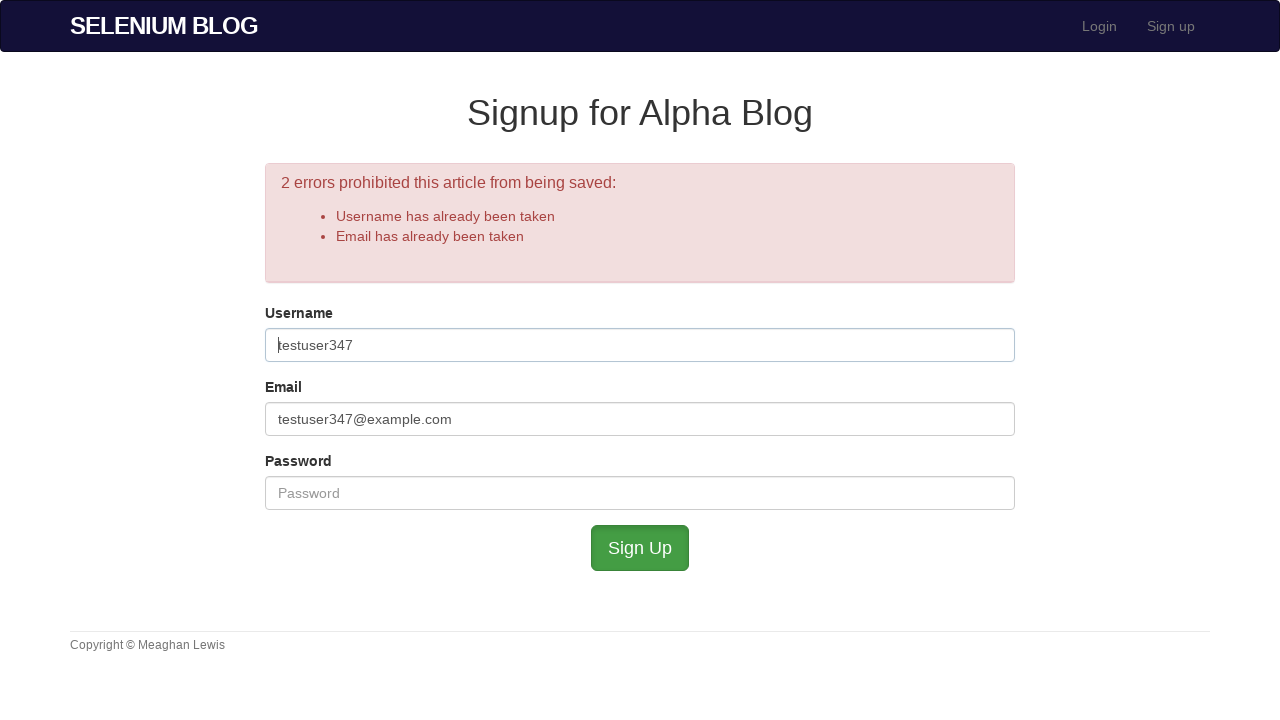

Clicked users link in navigation to view users page at (1171, 26) on xpath=//*[@id="bs-example-navbar-collapse-1"]/ul/li[2]/a
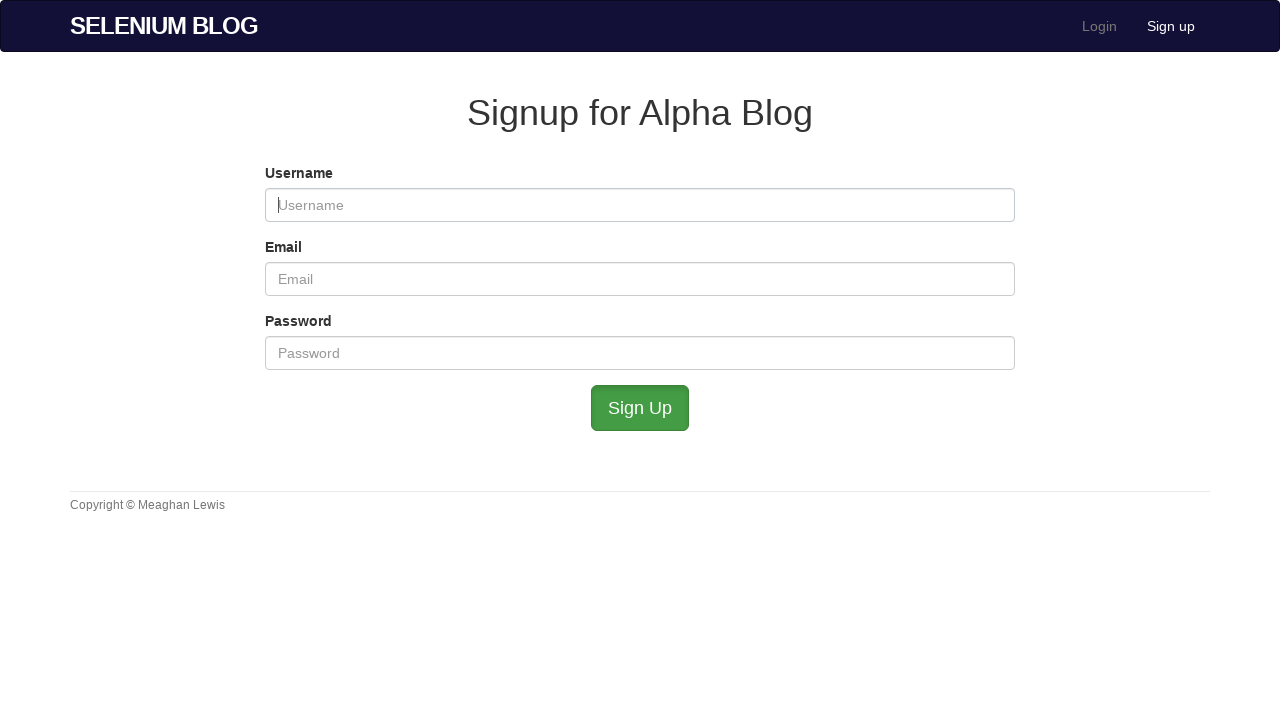

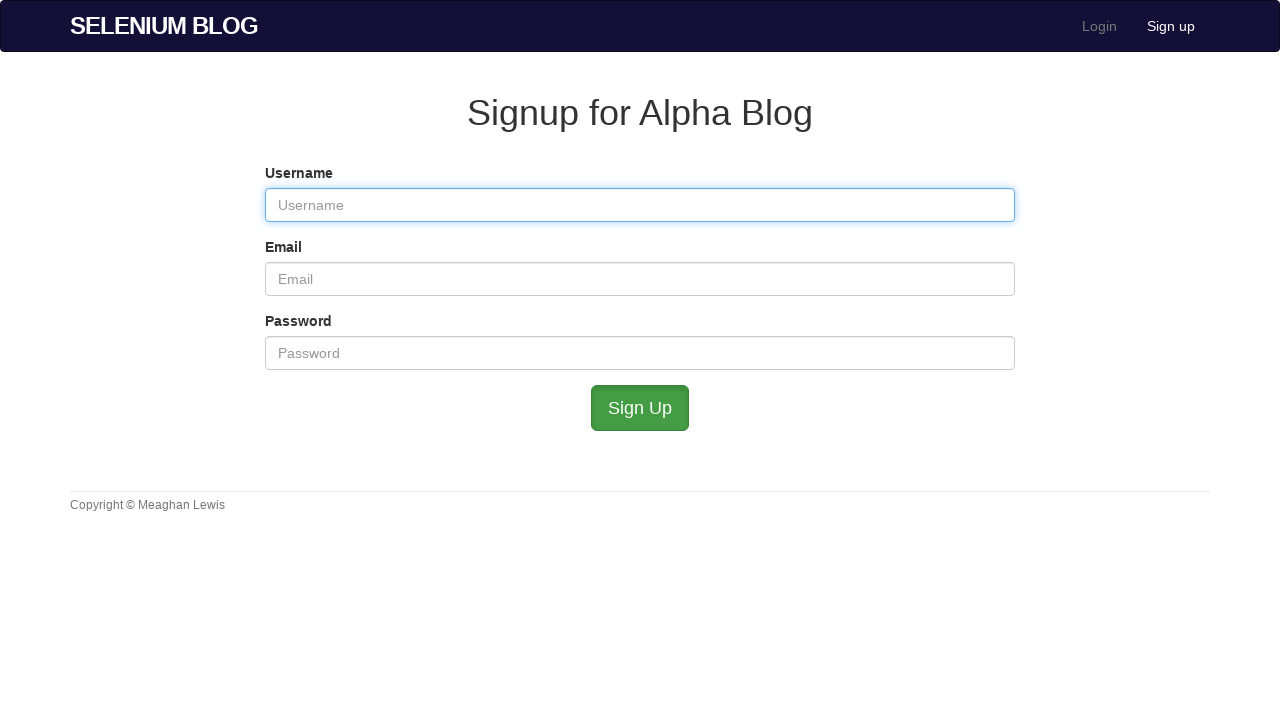